Tests key press detection by navigating to Key Presses page and pressing the DOWN arrow key

Starting URL: http://the-internet.herokuapp.com/

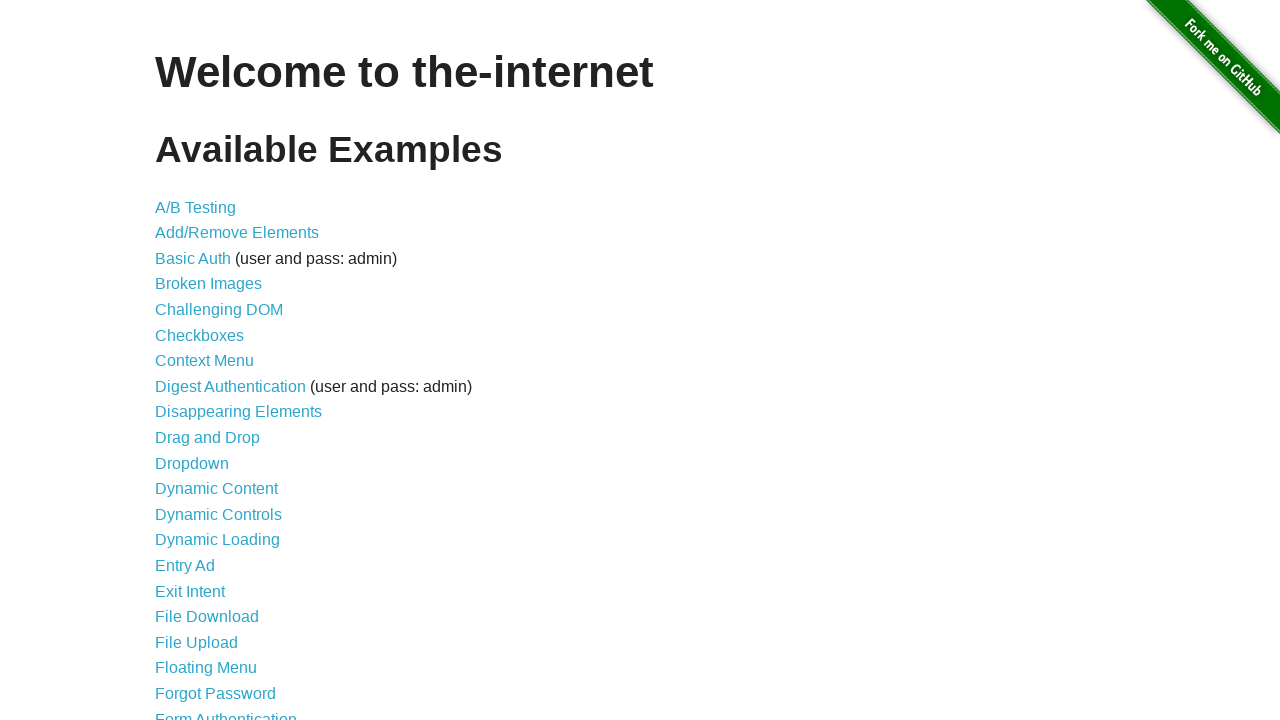

Clicked on Key Presses link at (200, 360) on text=Key Presses
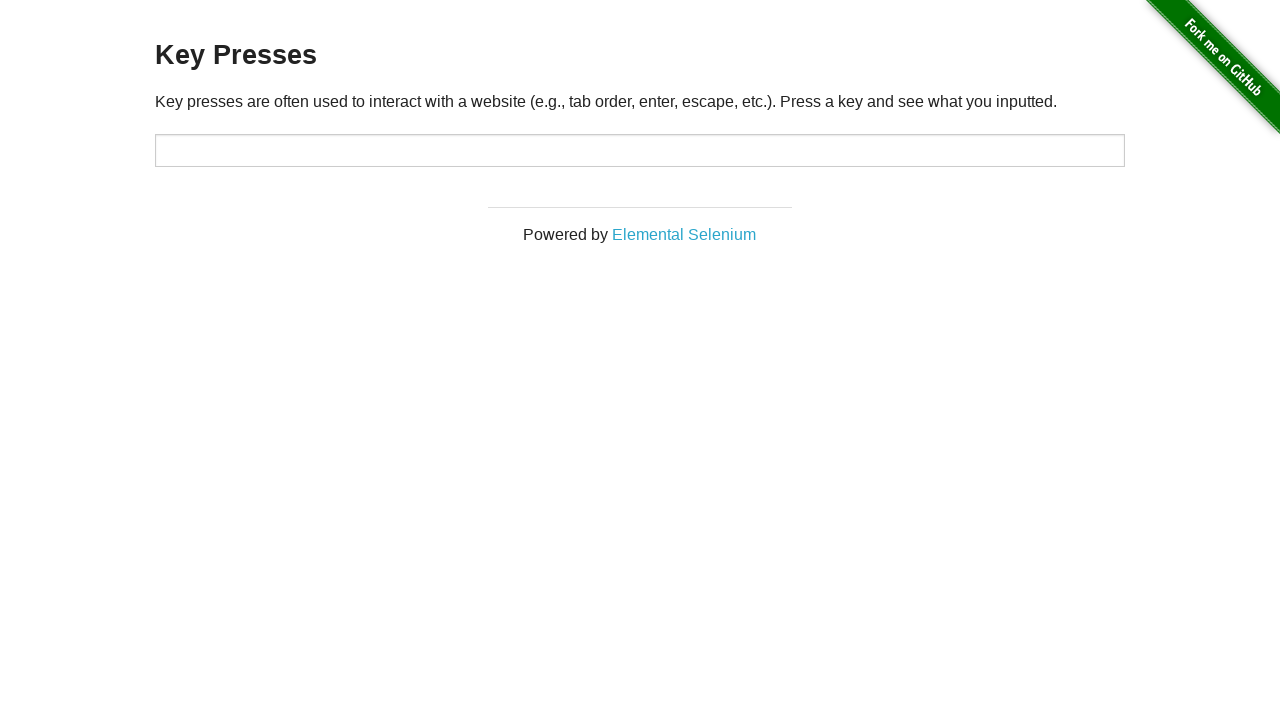

Pressed DOWN arrow key
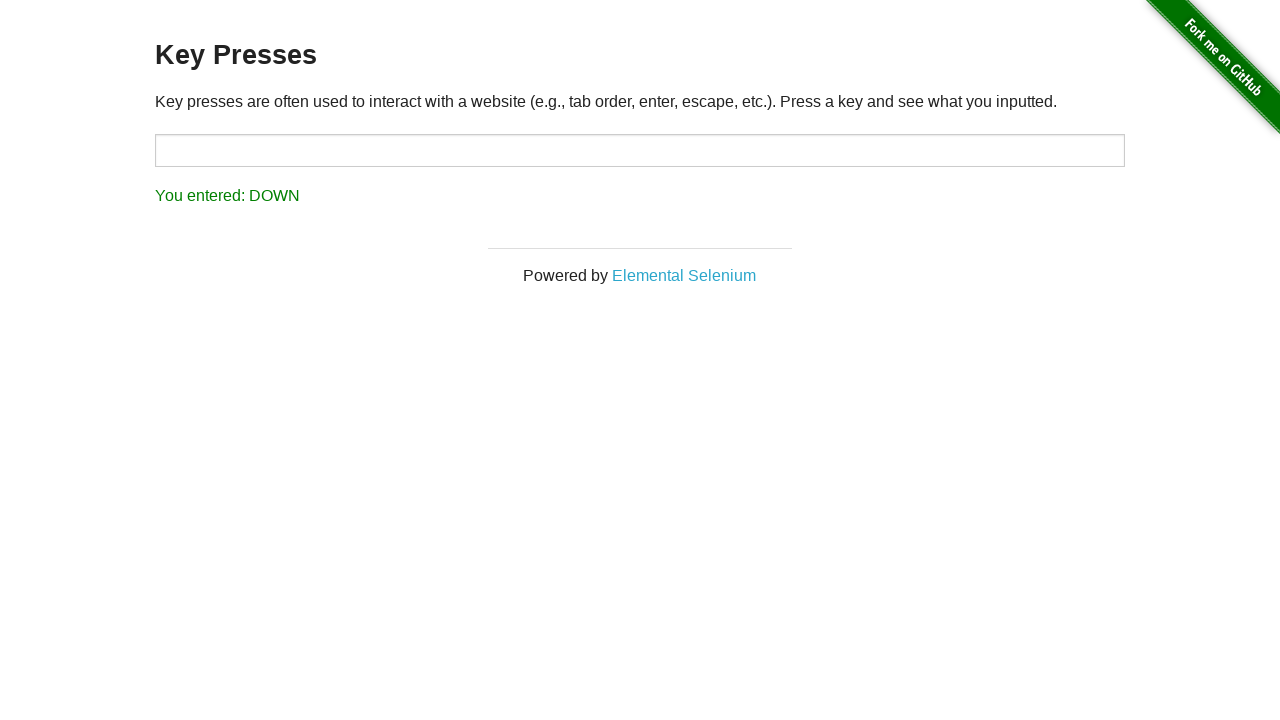

Verified result displays 'You entered: DOWN'
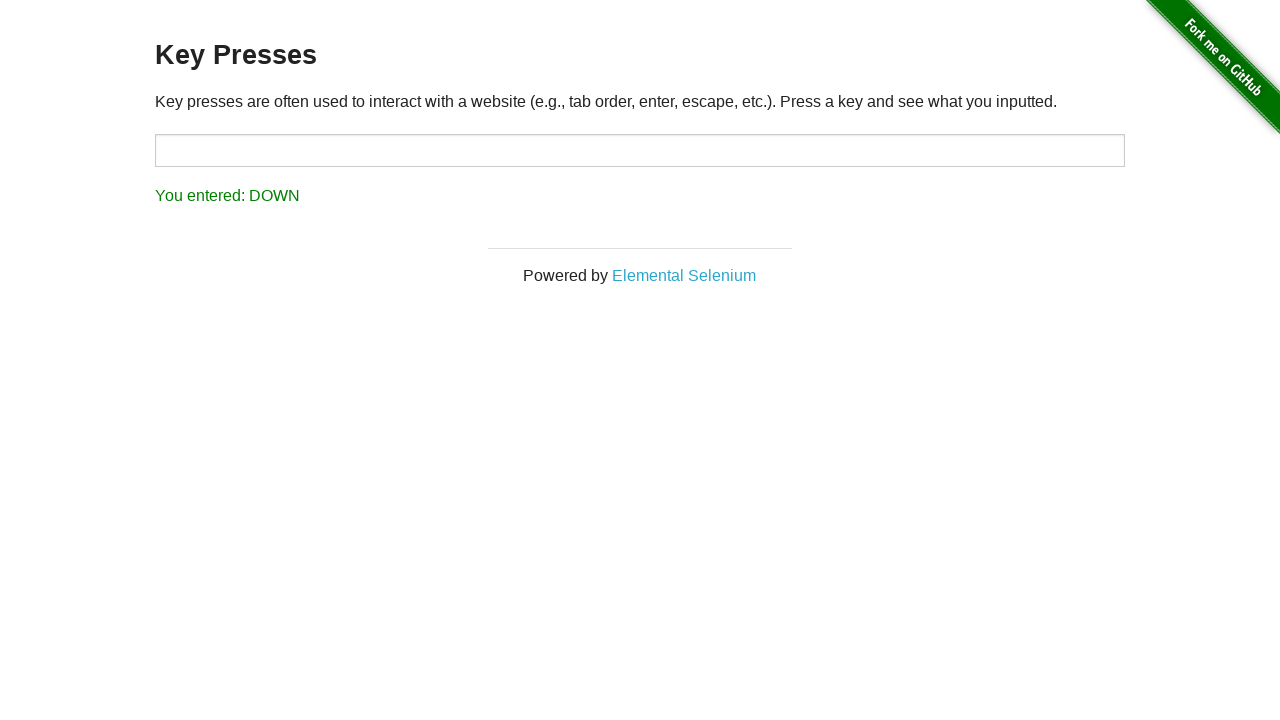

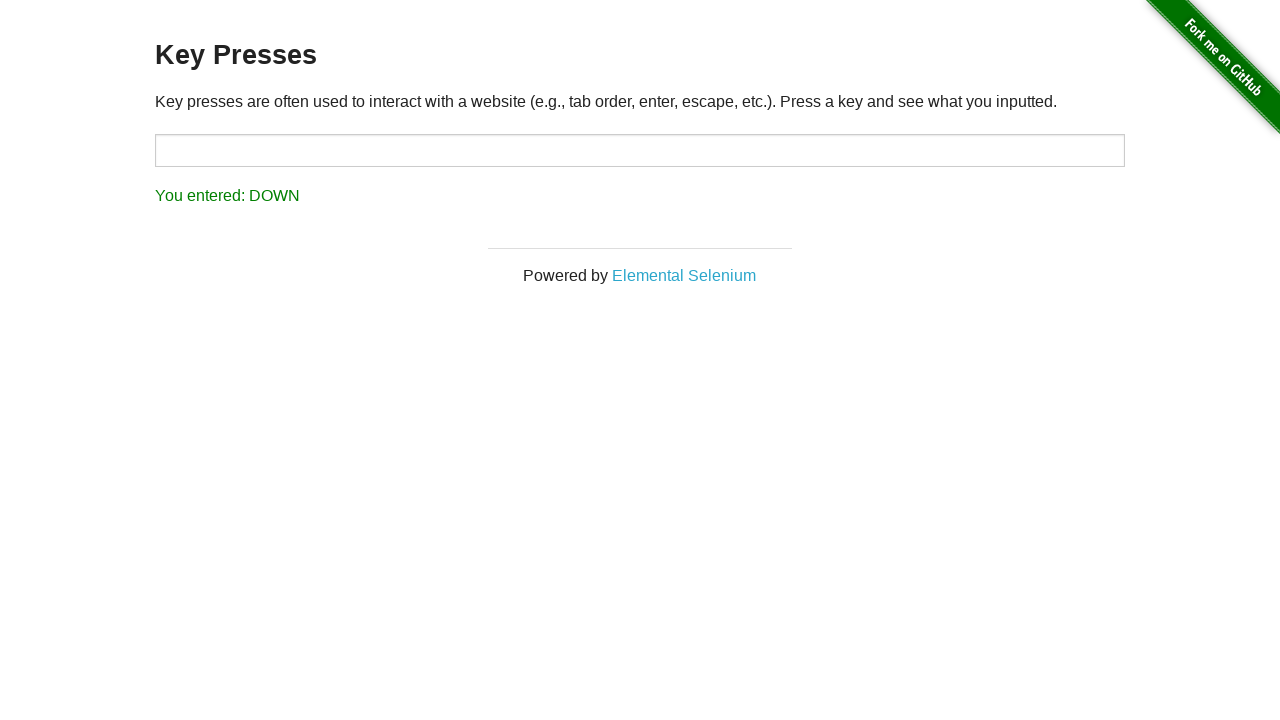